Tests that an error message is shown when trying to save an empty name field

Starting URL: https://devmountain-qa.github.io/employee-manager/1.2_Version/index.html

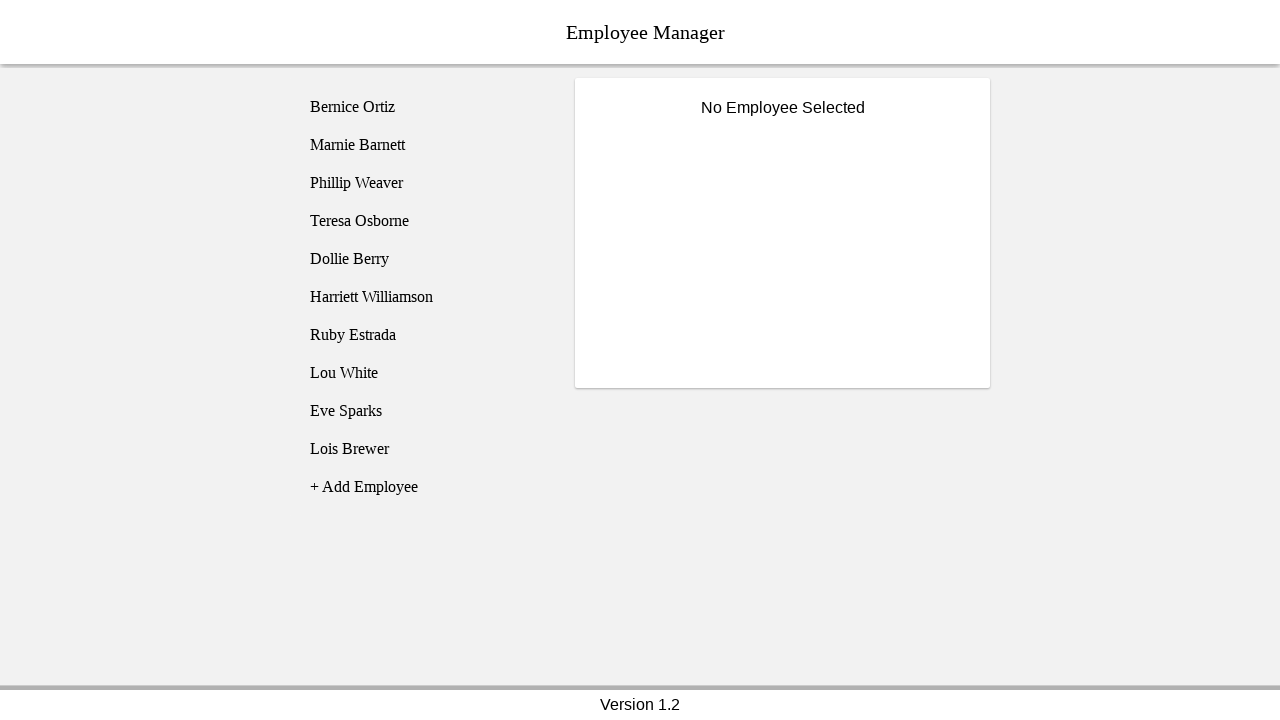

Clicked on Bernice Ortiz employee at (425, 107) on [name='employee1']
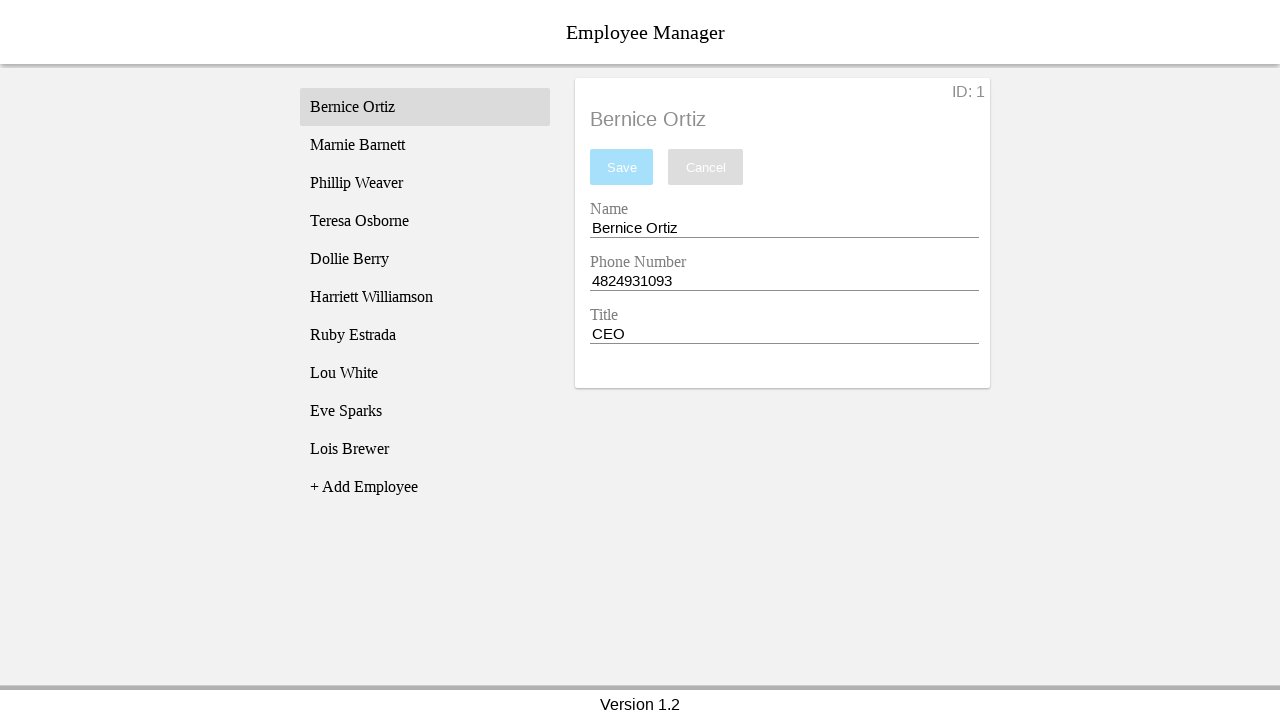

Name input field became visible
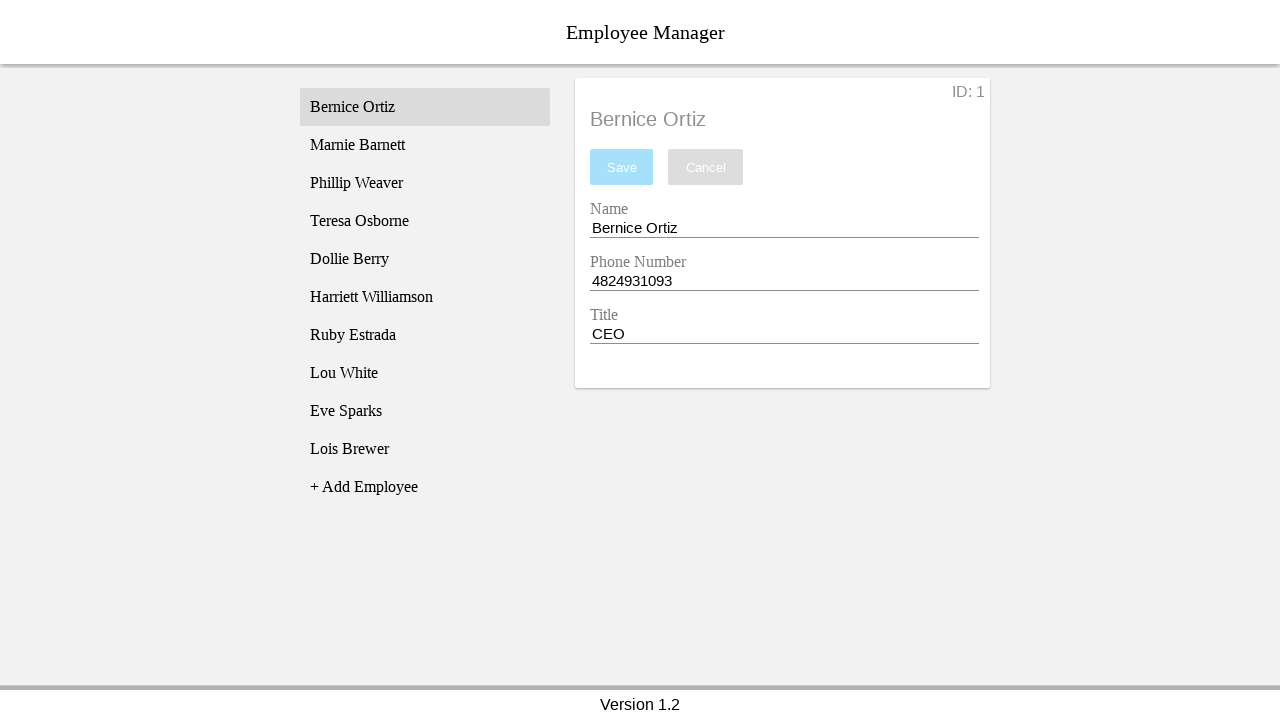

Cleared the name input field on [name='nameEntry']
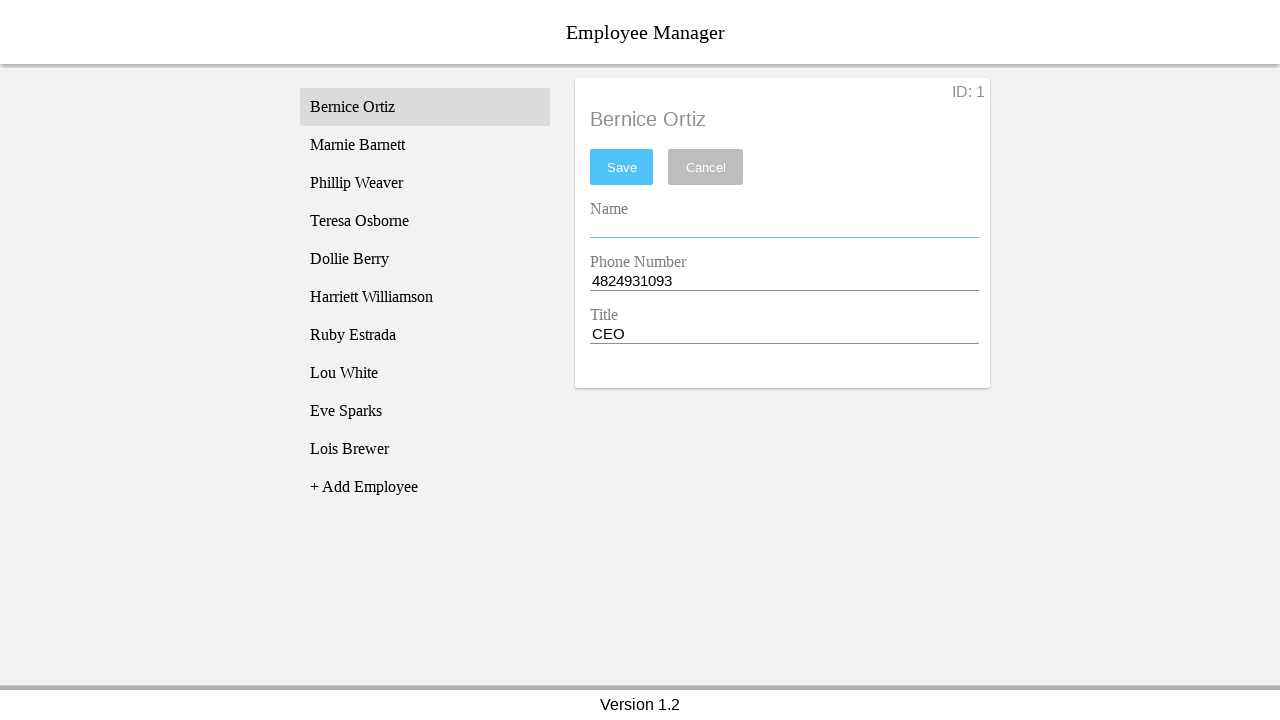

Pressed space key in name field on [name='nameEntry']
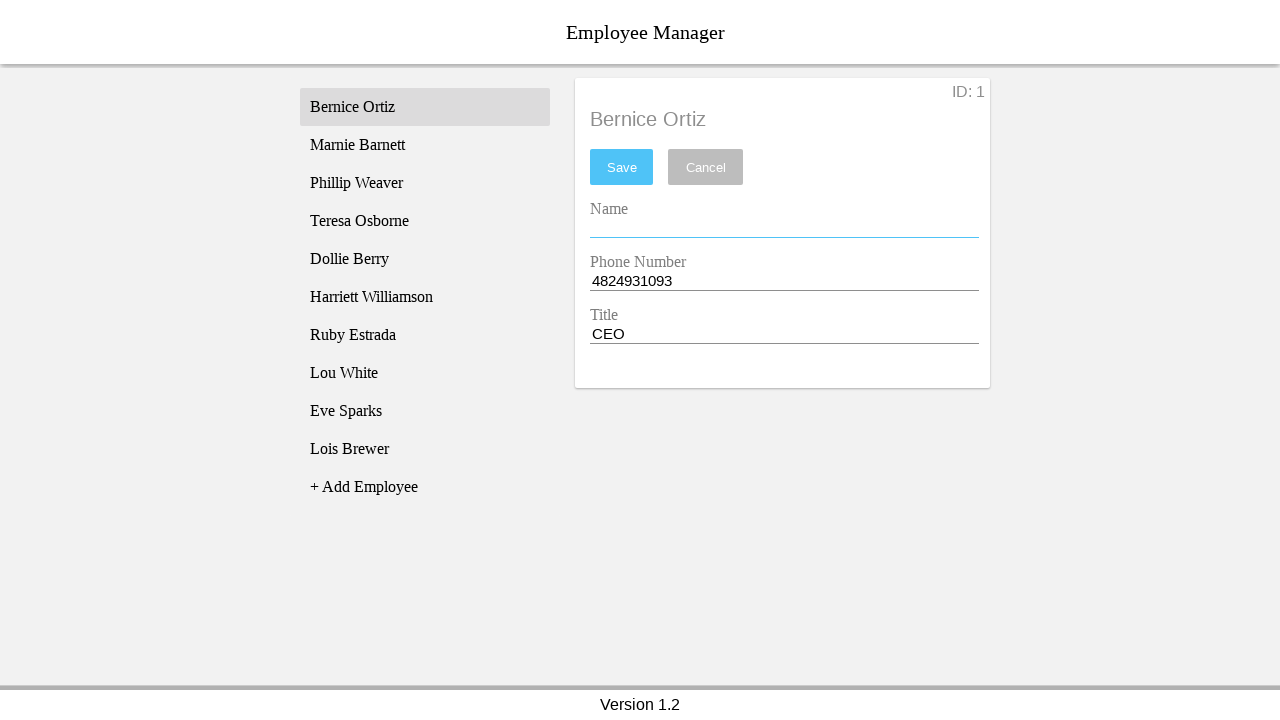

Pressed backspace to remove space from name field on [name='nameEntry']
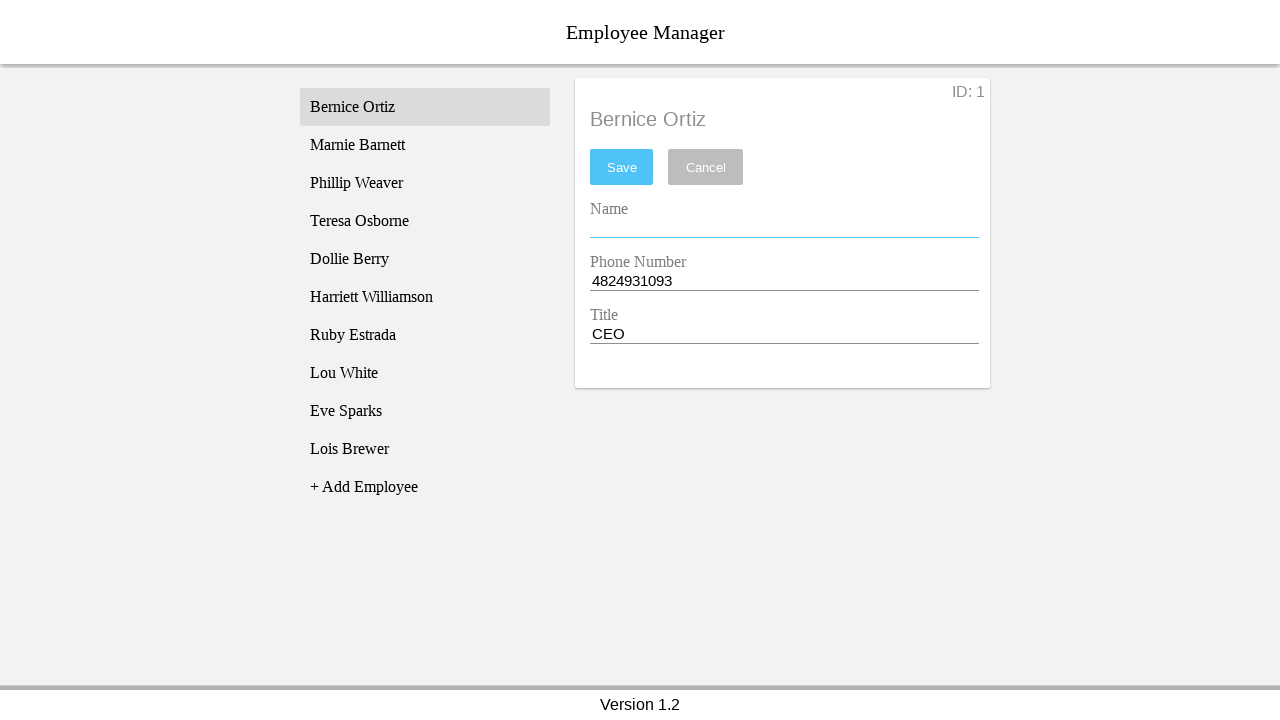

Clicked save button with empty name field at (622, 167) on #saveBtn
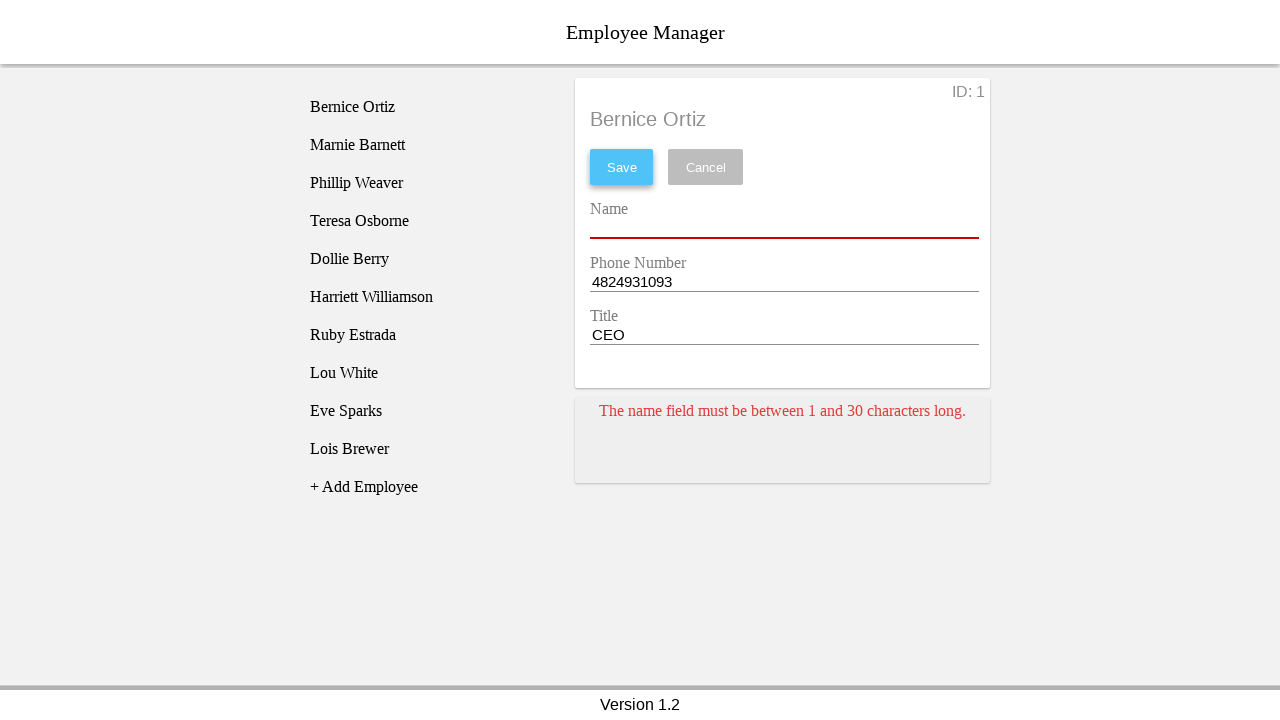

Error card appeared after attempting to save with empty name
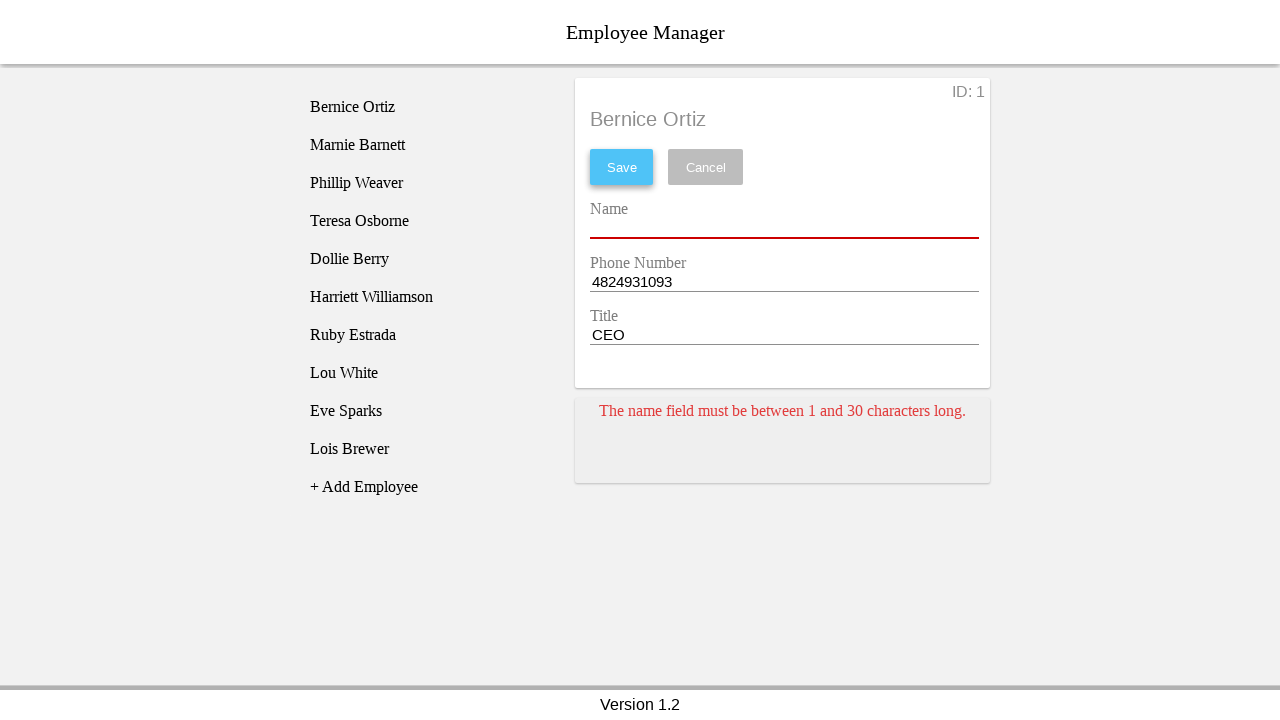

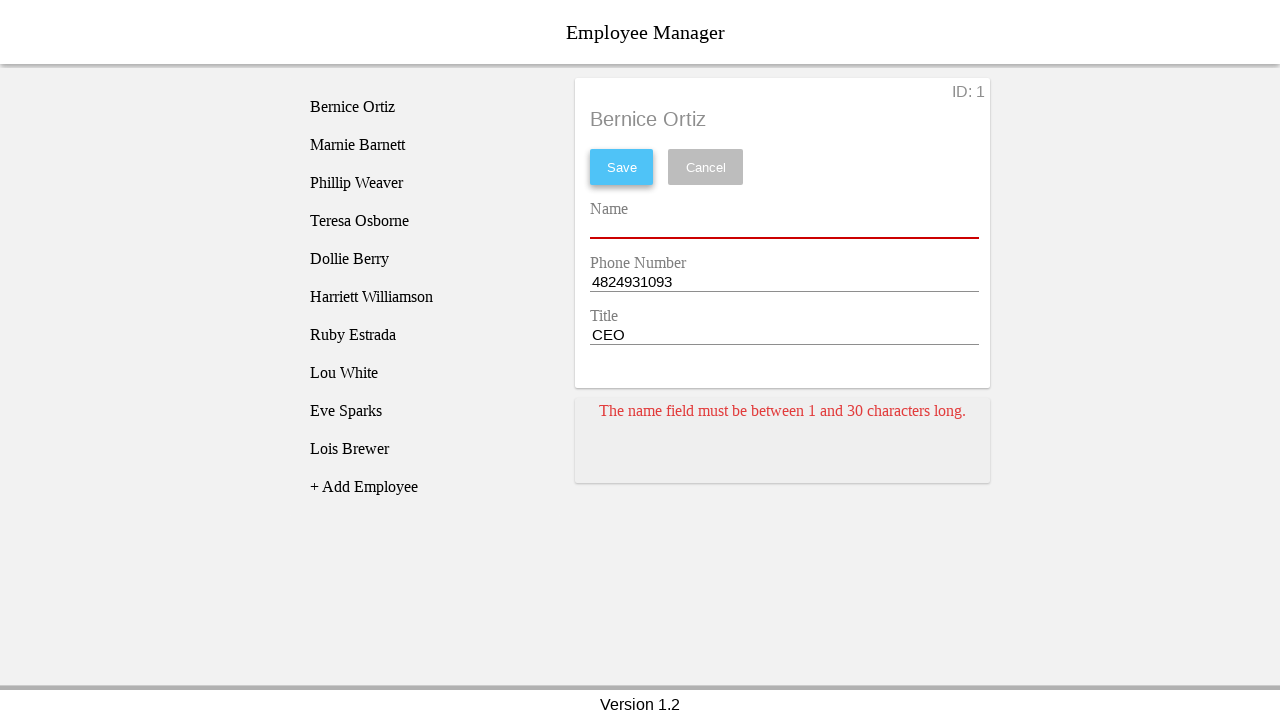